Tests scrolling page content by filling in name and date fields that may require scrolling to view

Starting URL: http://formy-project.herokuapp.com/scroll

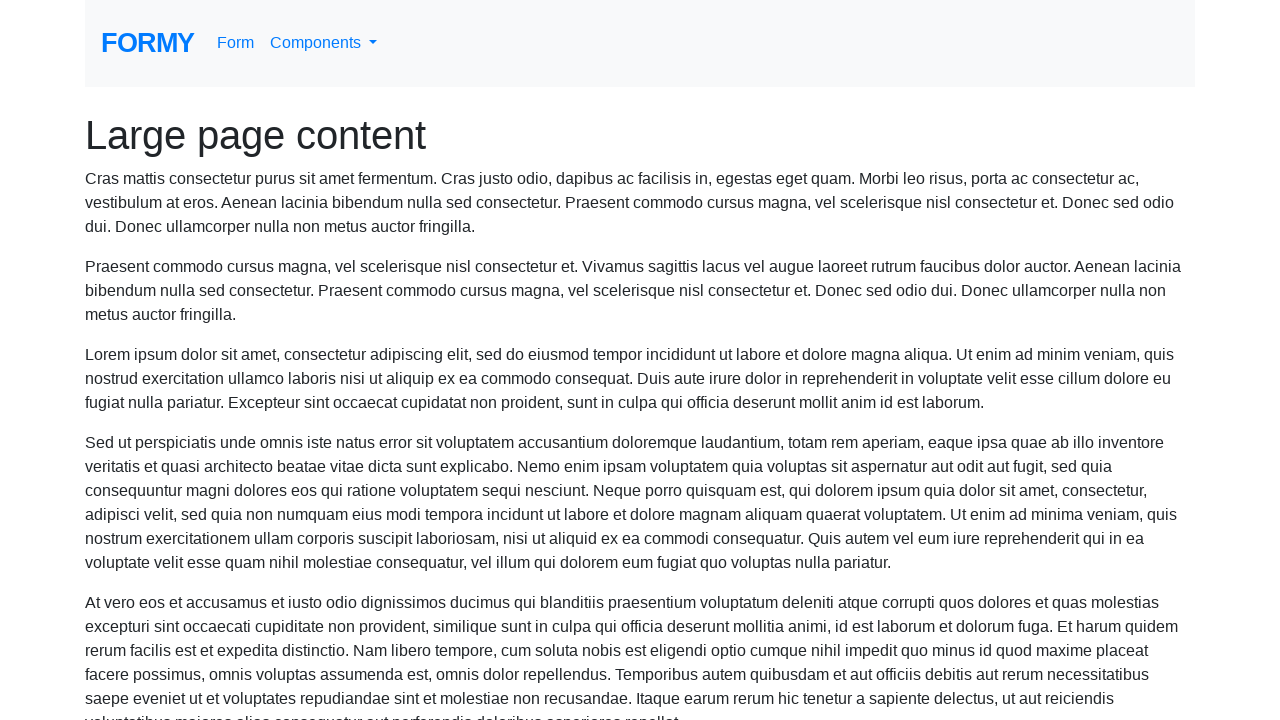

Scrolled name field into view
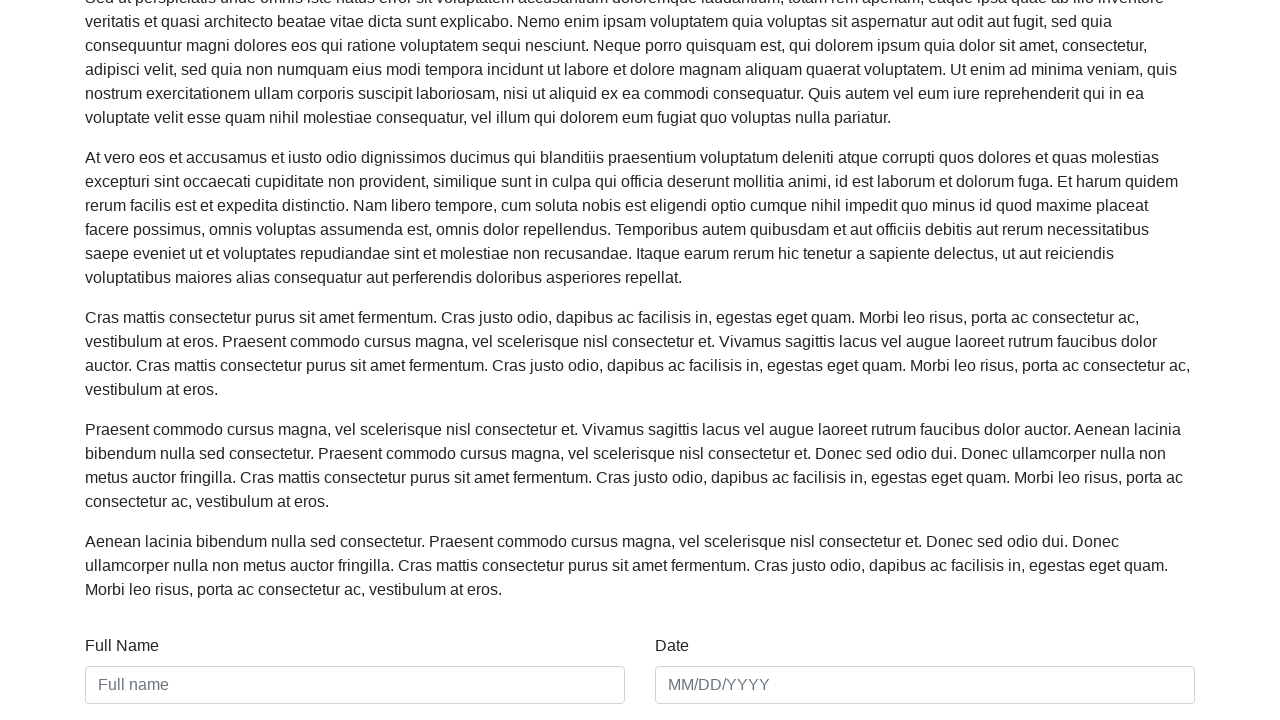

Filled name field with 'Sandra' on #name
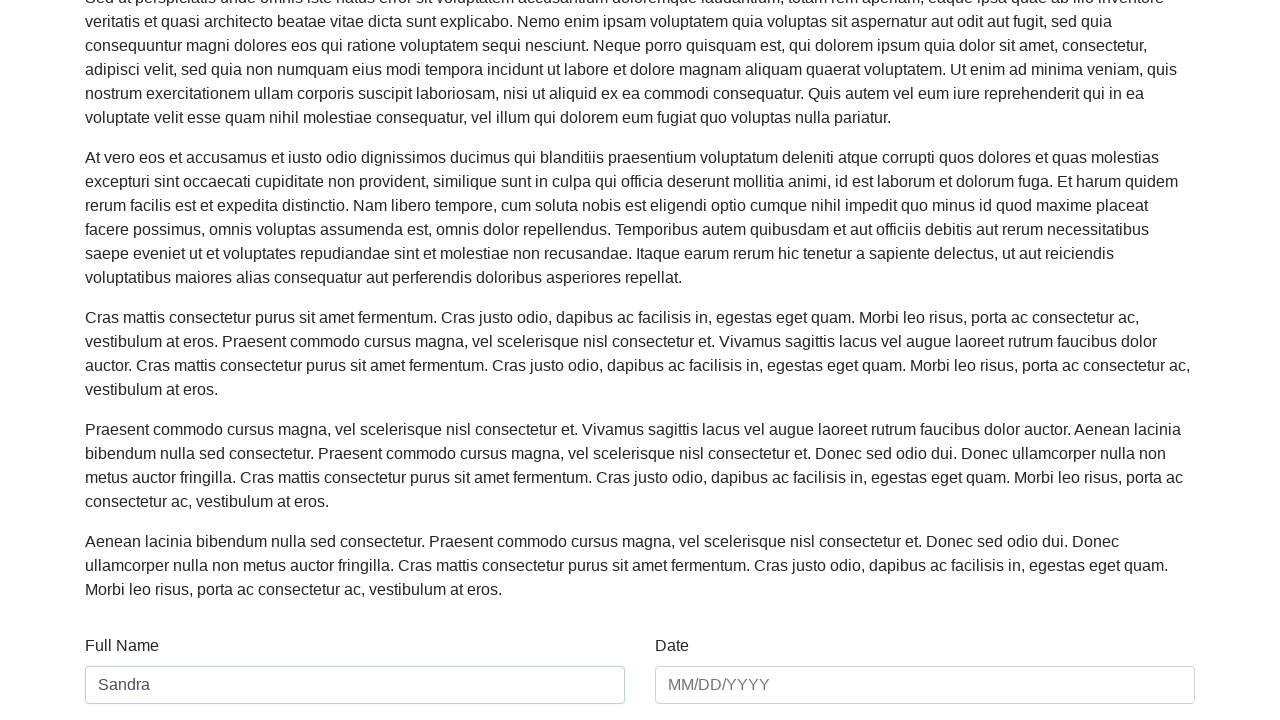

Filled date field with '03/15/1990' on #date
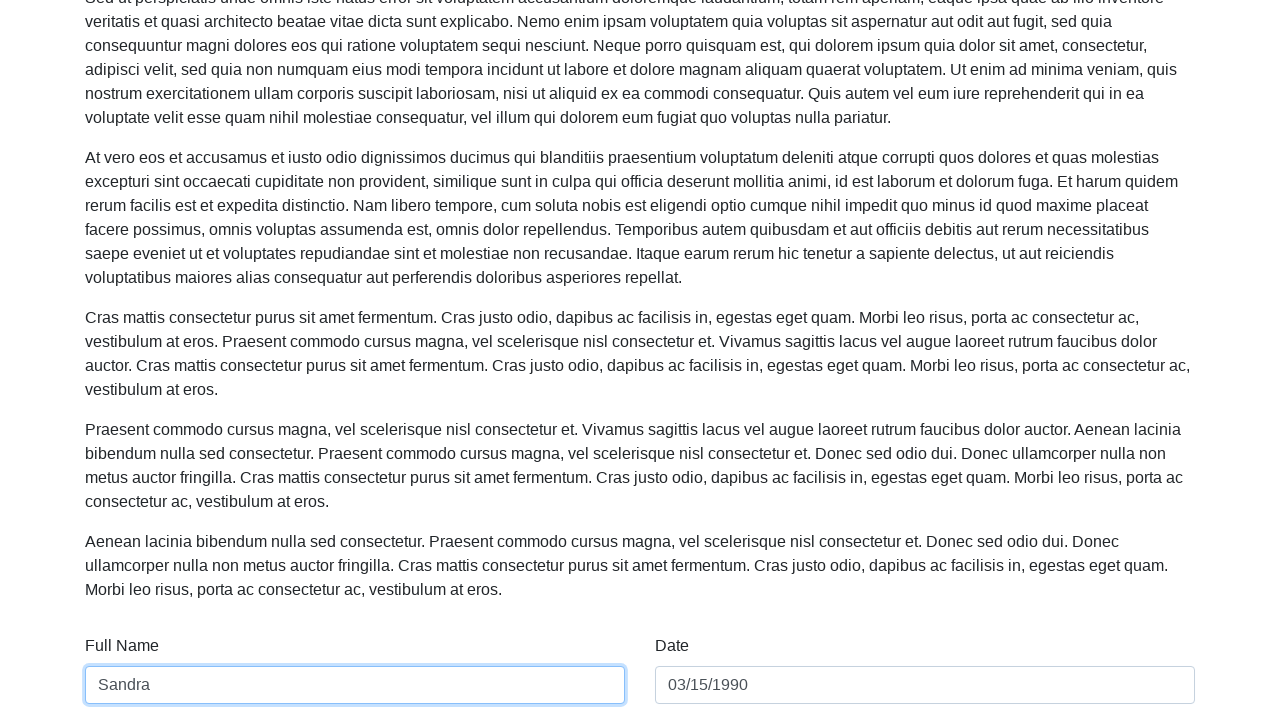

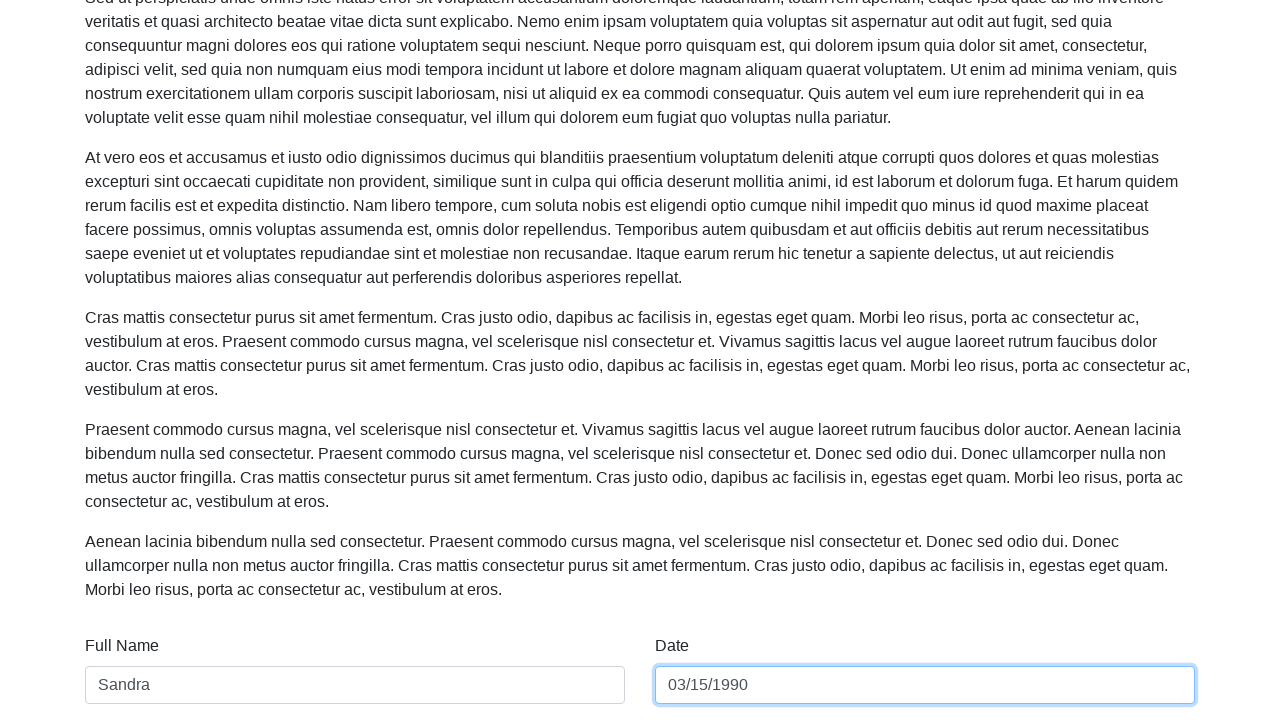